Tests form validation by attempting to submit without filling the email field

Starting URL: https://suninjuly.github.io/registration1.html

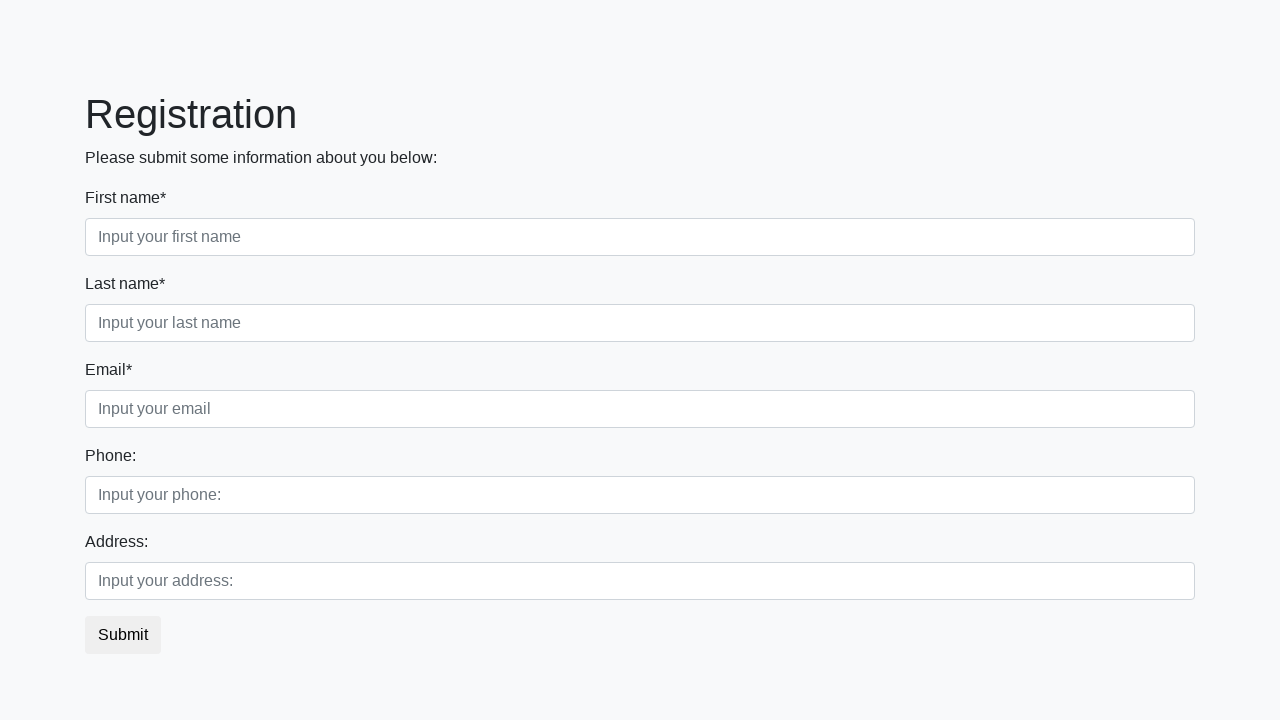

Filled first name field with 'John' on [placeholder='Input your first name']
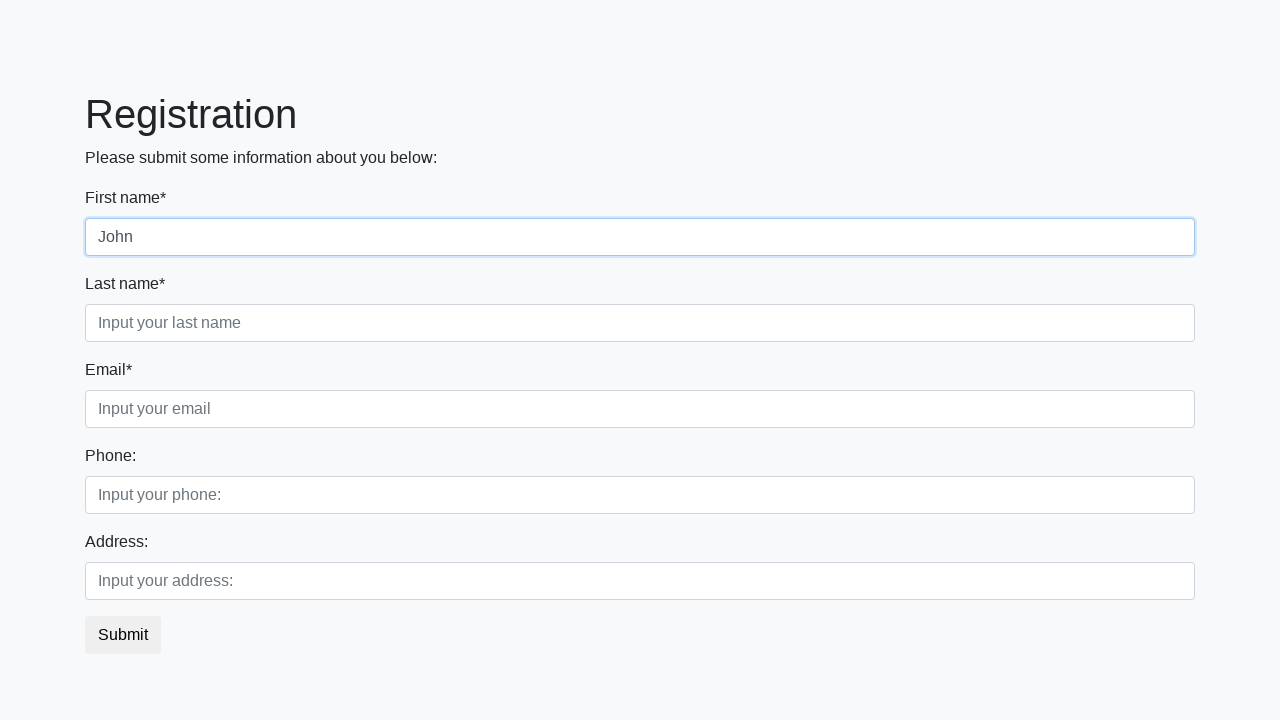

Filled last name field with 'Black' on [placeholder='Input your last name']
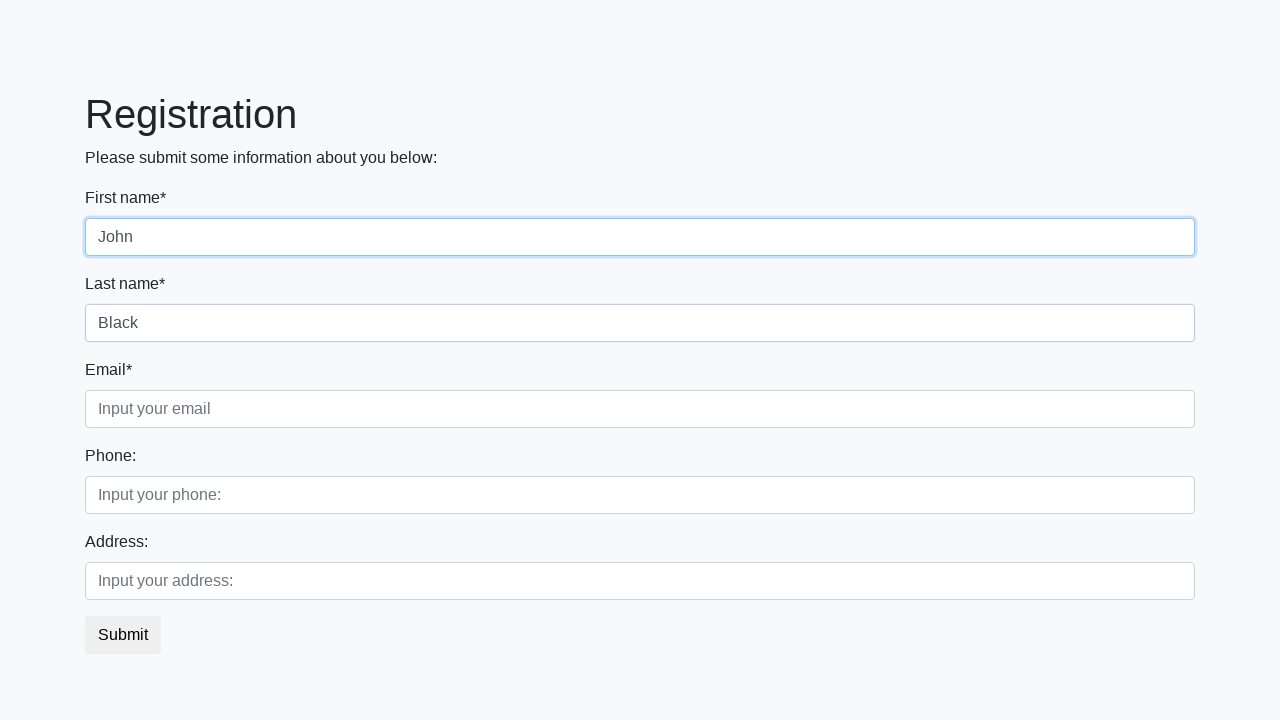

Clicked submit button without filling email field to trigger validation at (123, 635) on [type='submit']
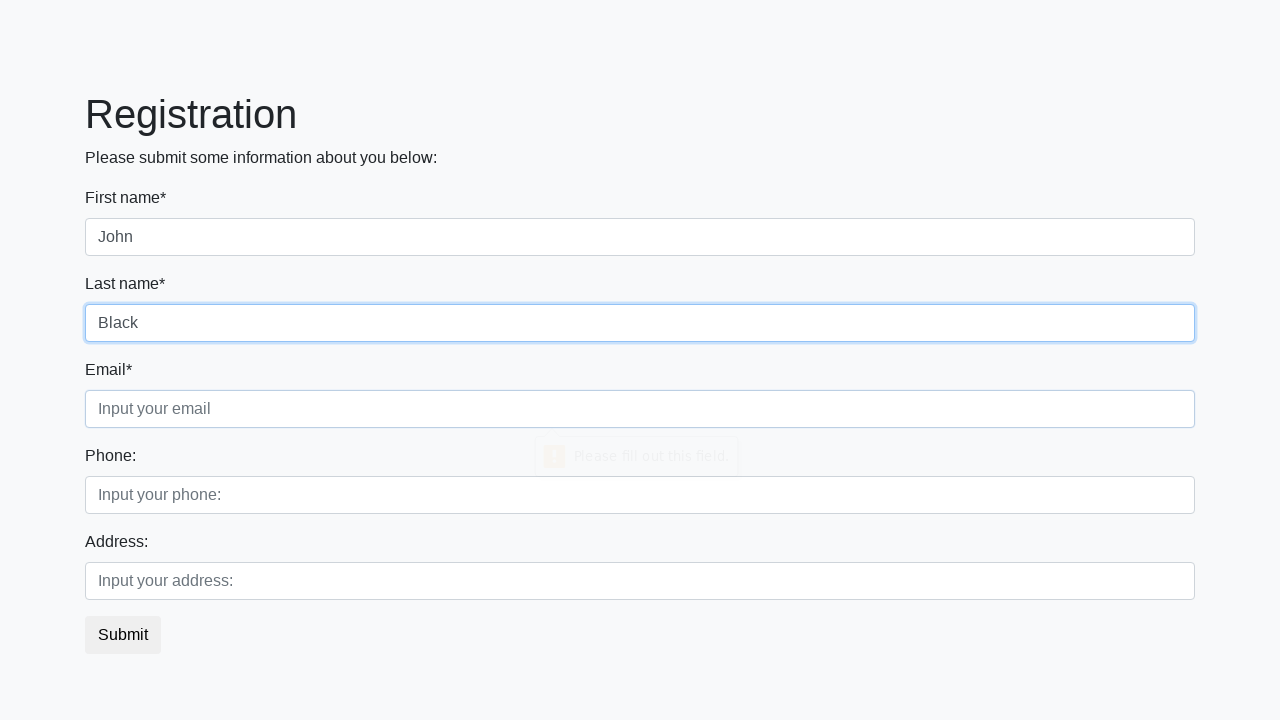

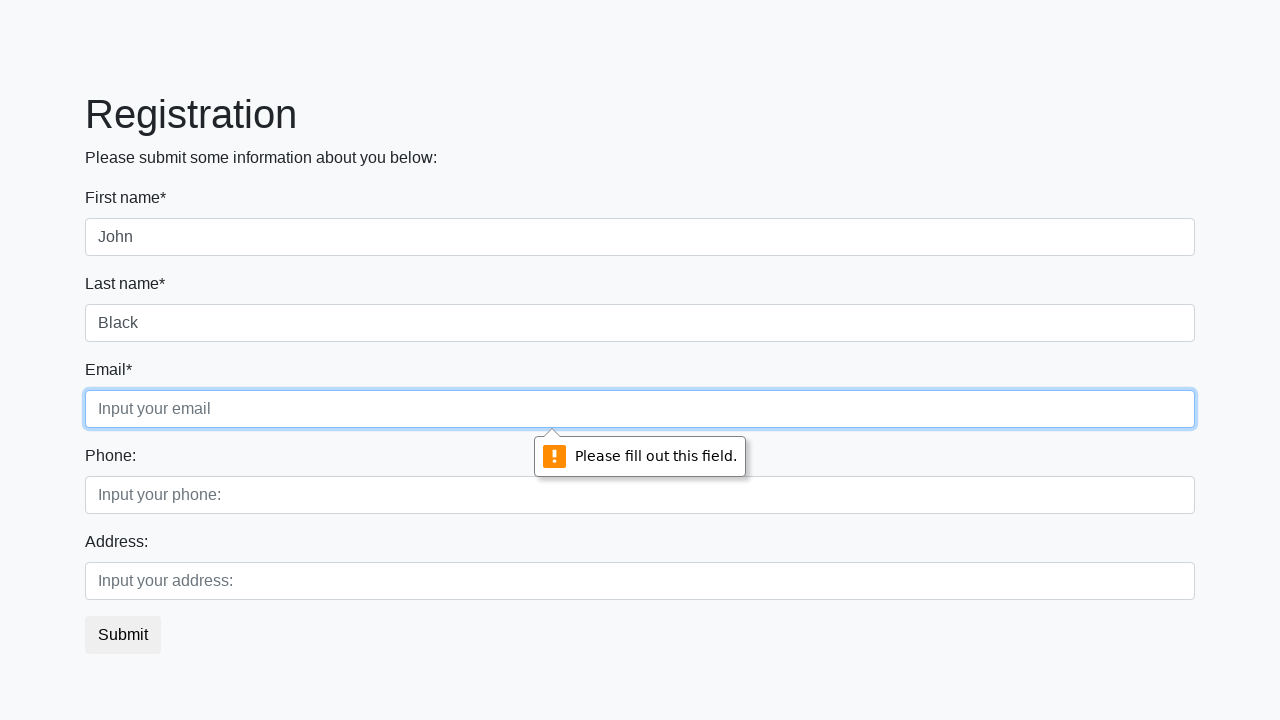